Tests drag and drop functionality on jQuery UI demo page by dragging an element from source to destination

Starting URL: https://jqueryui.com/droppable/

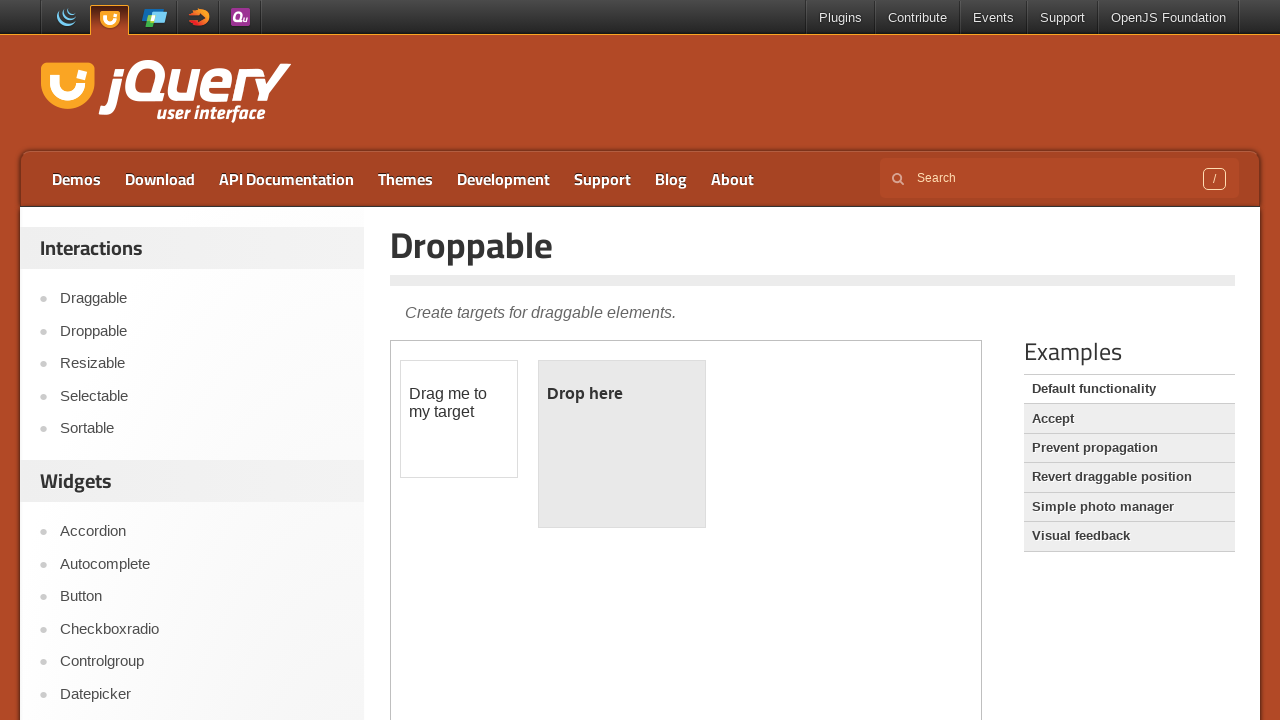

Located the iframe containing the jQuery UI droppable demo
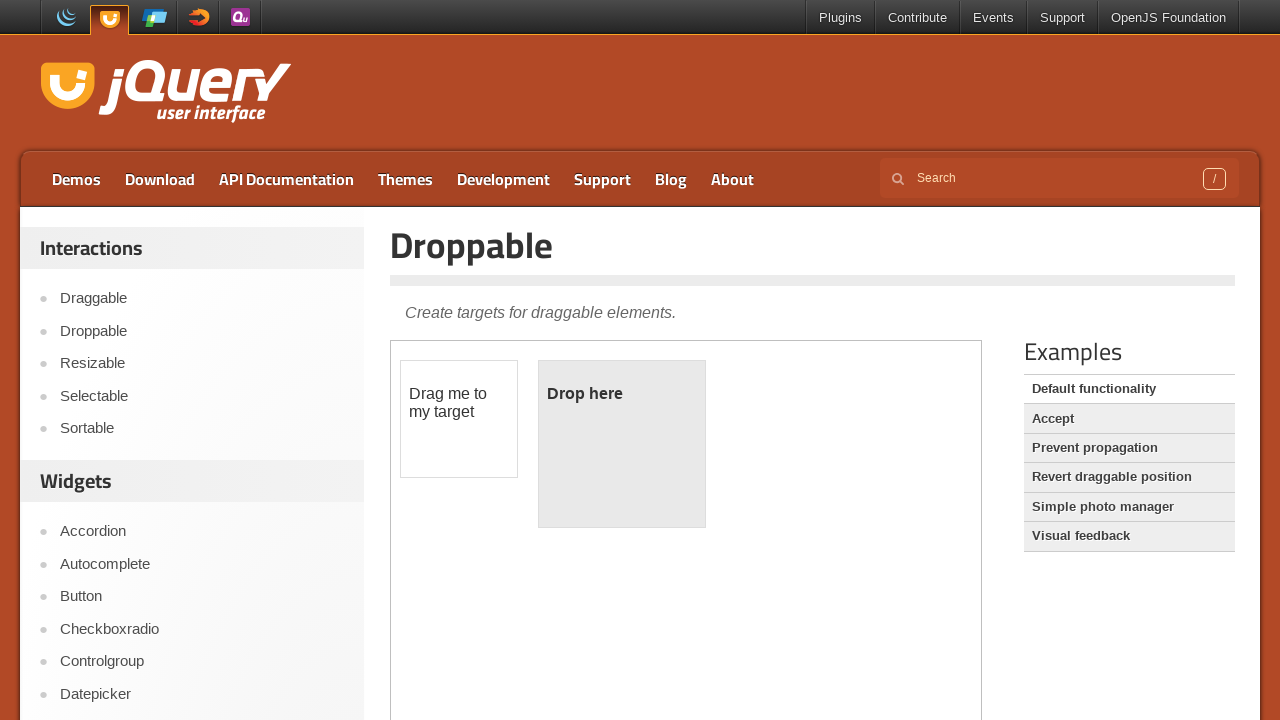

Located the draggable element (#draggable)
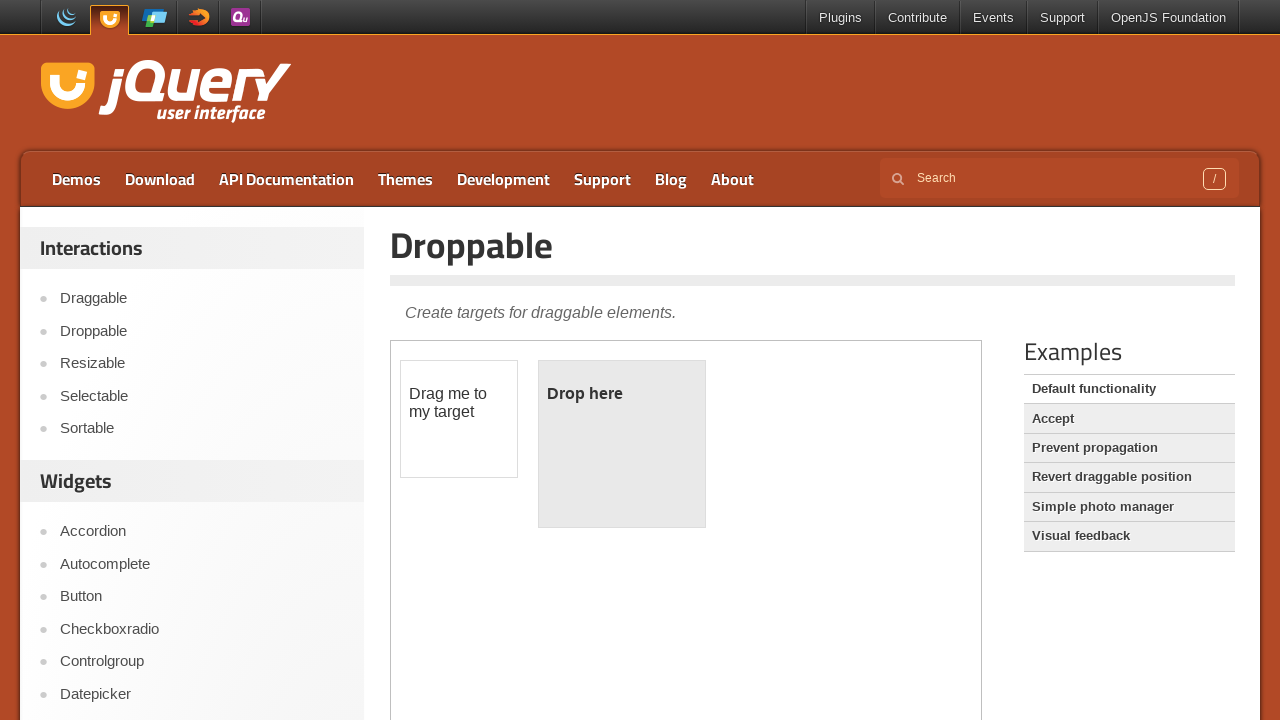

Located the droppable destination element (#droppable)
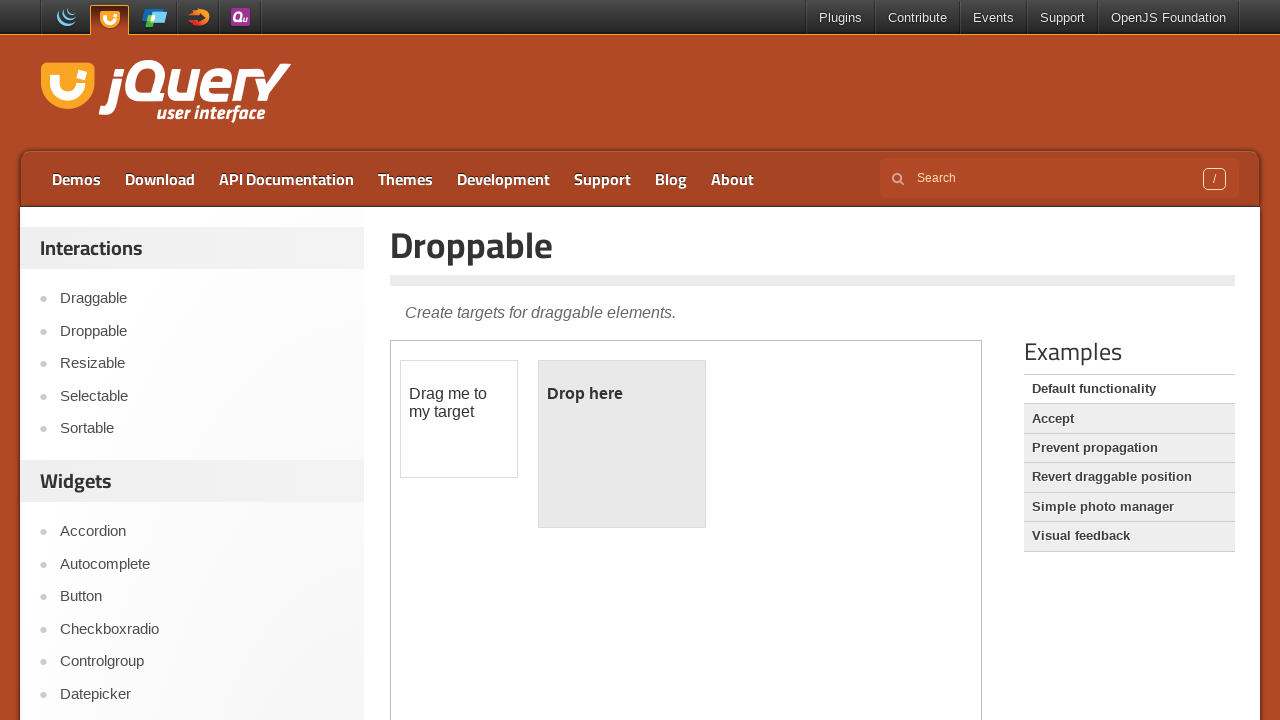

Dragged element from source to destination - drag and drop completed at (622, 444)
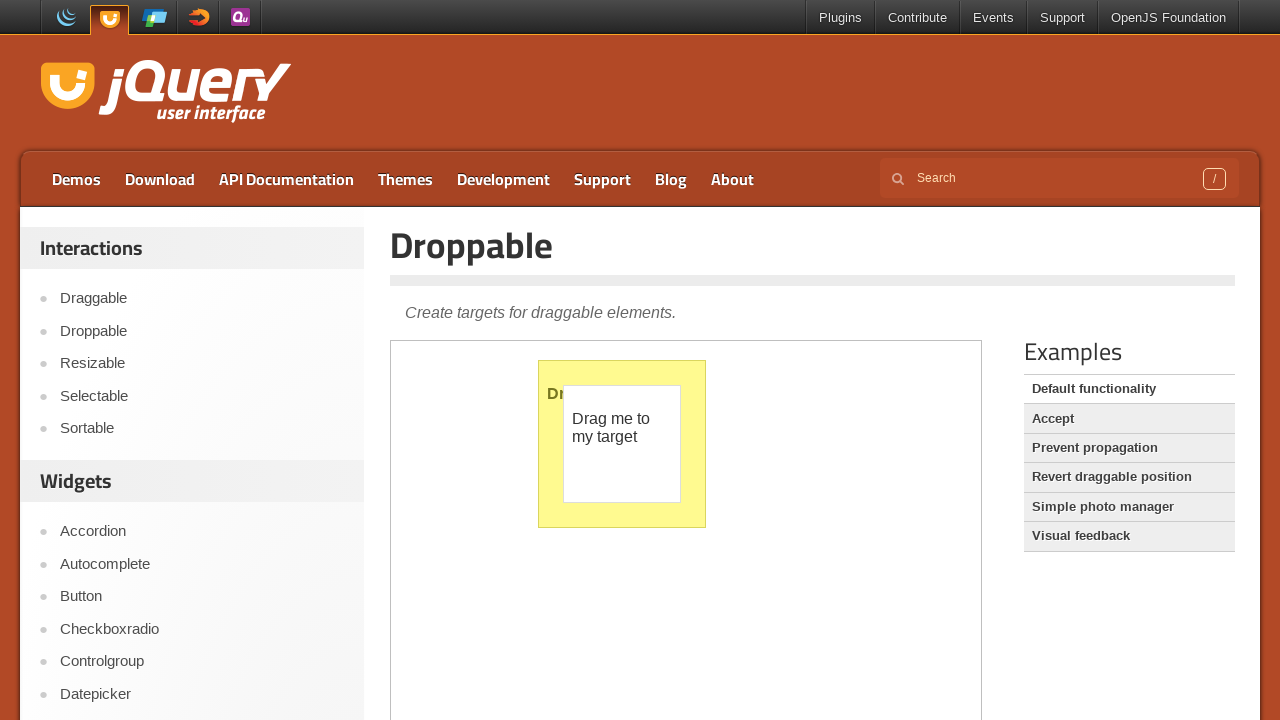

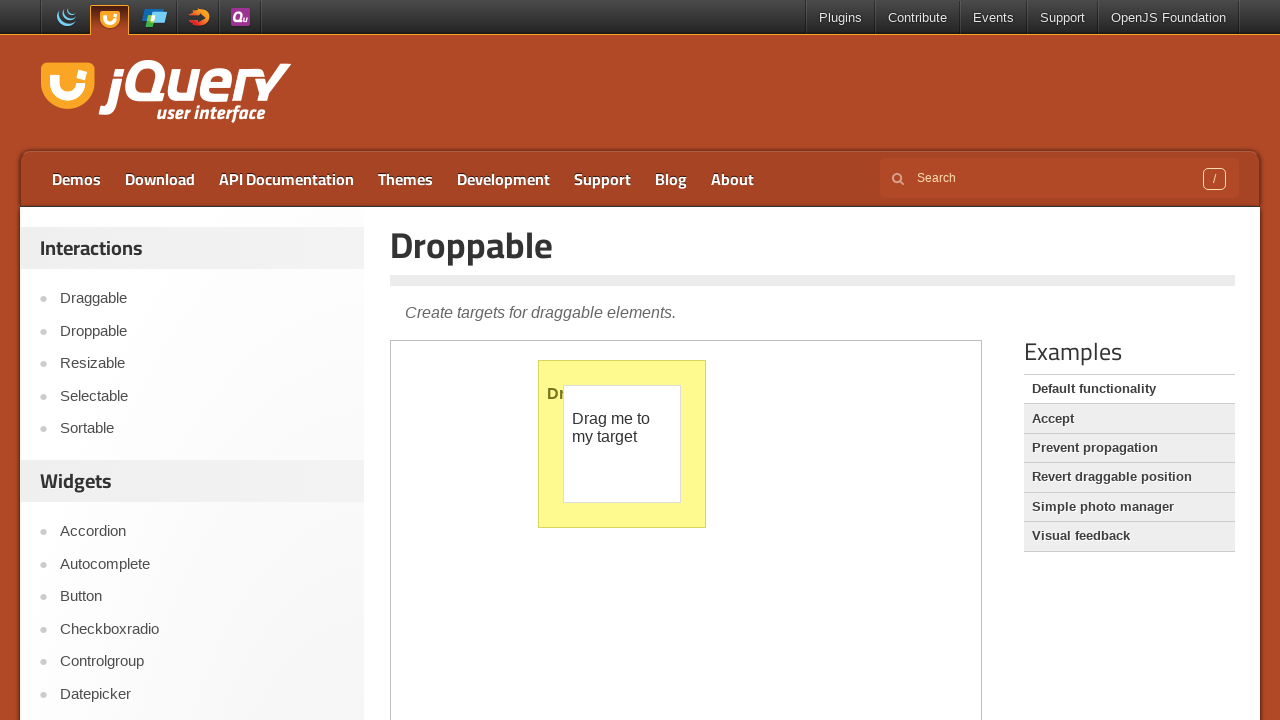